Tests page 2 functionality by clicking through all activity level options and using back navigation

Starting URL: https://dietsw.tutorplace.ru/

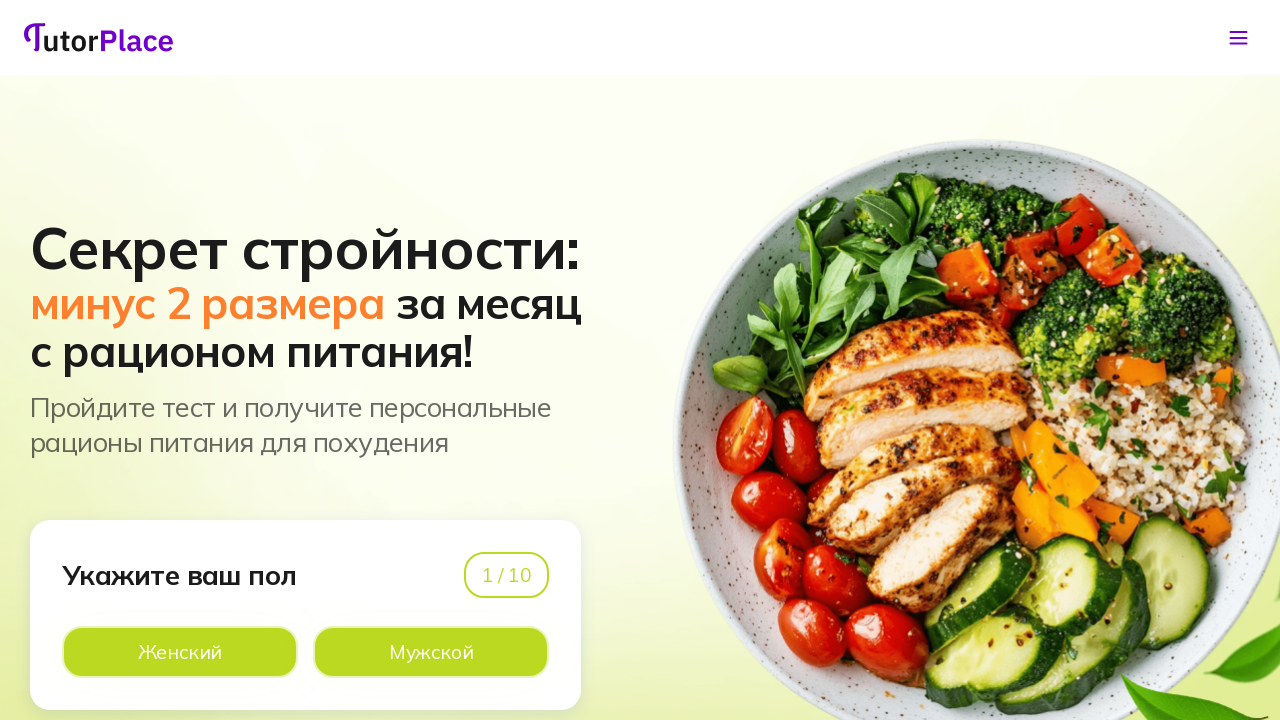

Clicked 'Male' button to navigate to page 2 at (431, 652) on xpath=//*[@id='app']/main/div/section[1]/div/div/div[1]/div[2]/div[2]/div[2]/lab
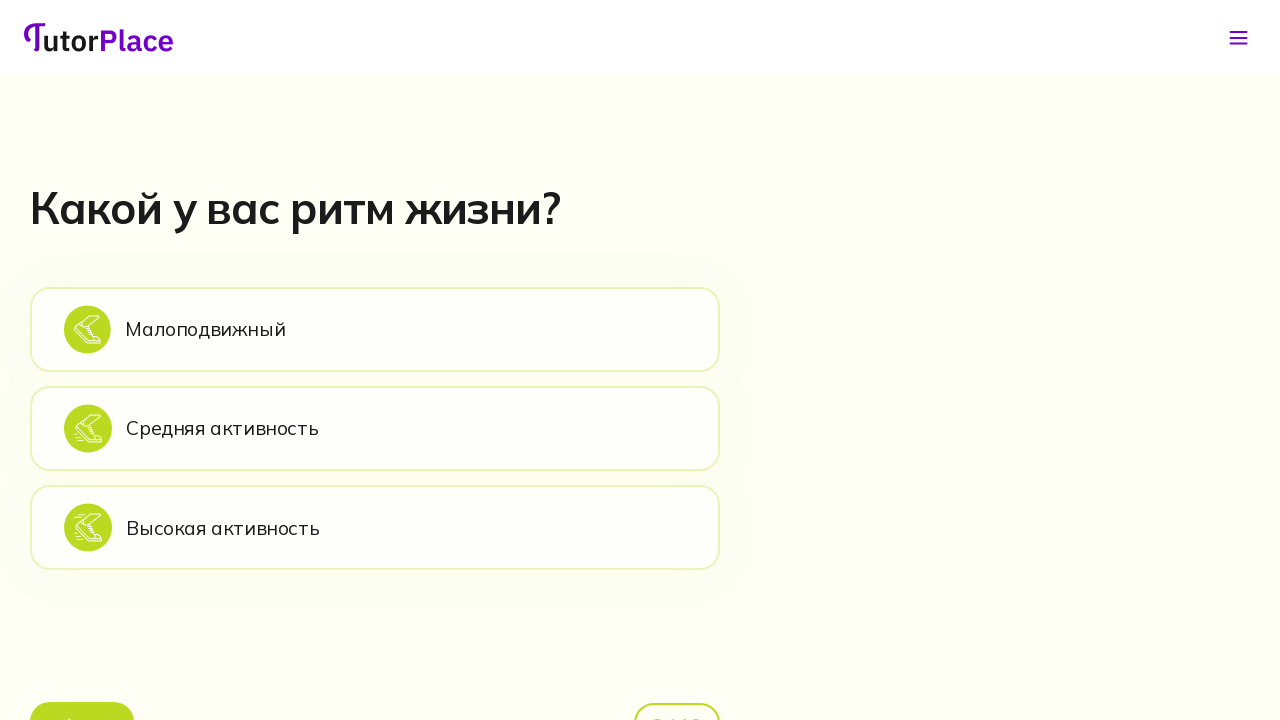

Clicked 'Sedentary' activity level option at (375, 329) on xpath=//*[@id='app']/main/div/section[2]/div/div/div[2]/div[1]/div[2]/div[1]/lab
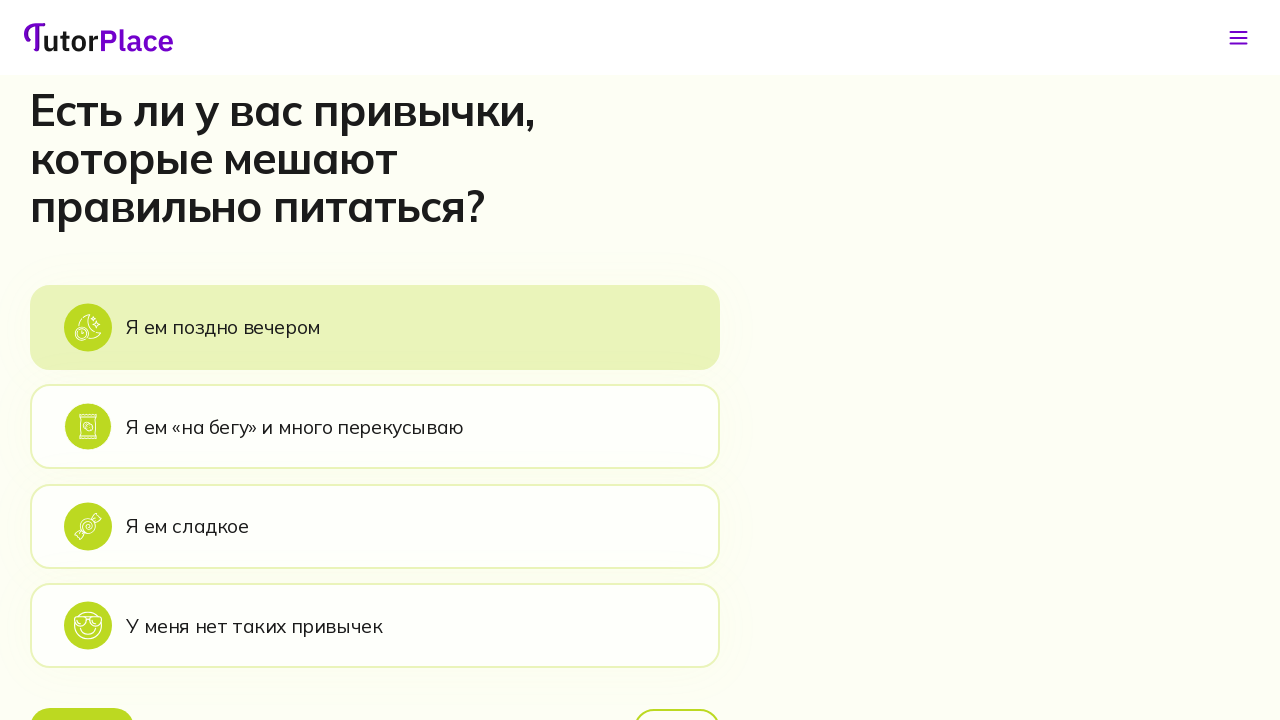

Clicked back button to return to activity level selection at (82, 696) on xpath=//*[@id='app']/main/div/section[3]/div/div/div[2]/div[1]/div[3]/button
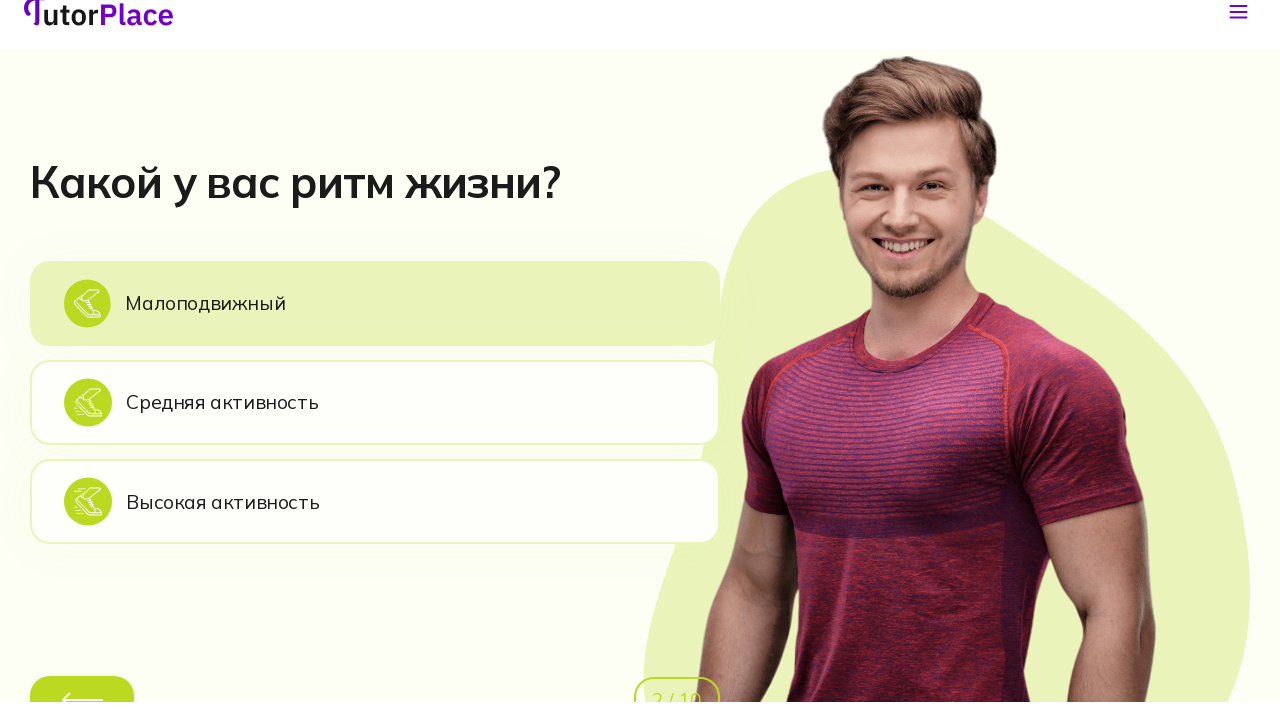

Clicked 'Average activity' option at (375, 428) on xpath=//*[@id='app']/main/div/section[2]/div/div/div[2]/div[1]/div[2]/div[2]/lab
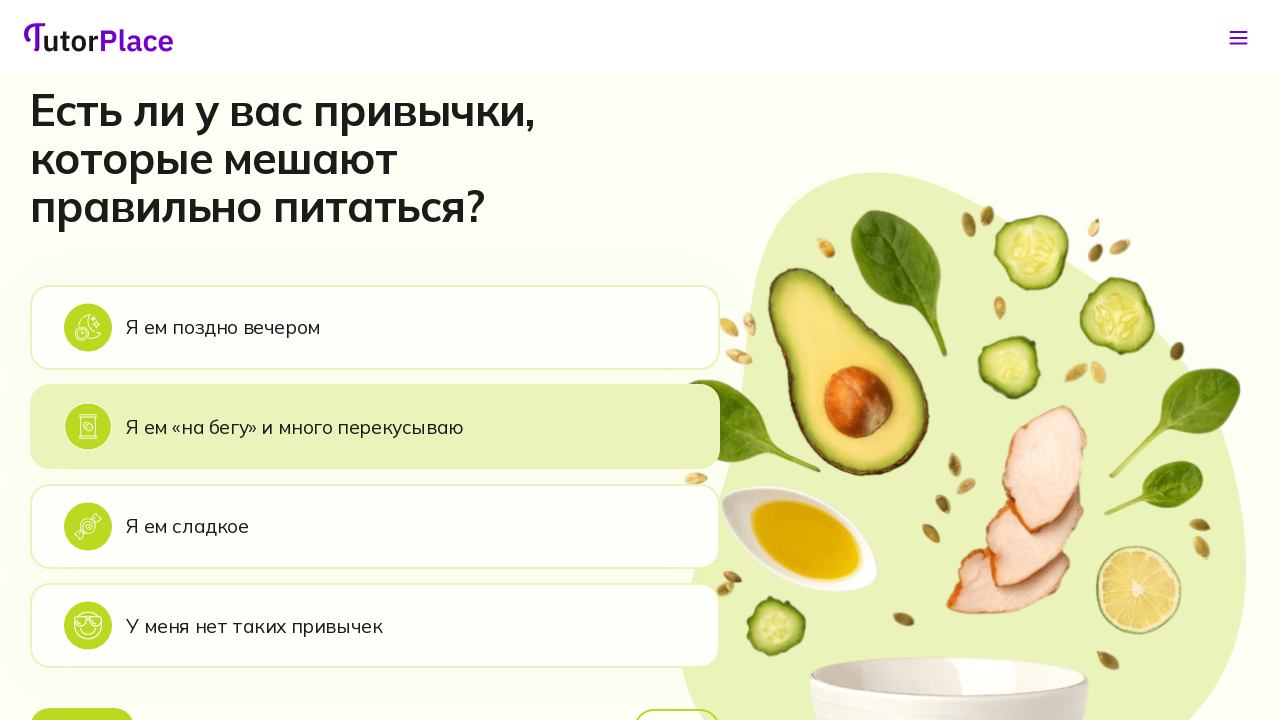

Clicked back button to return to activity level selection at (82, 696) on xpath=//*[@id='app']/main/div/section[3]/div/div/div[2]/div[1]/div[3]/button
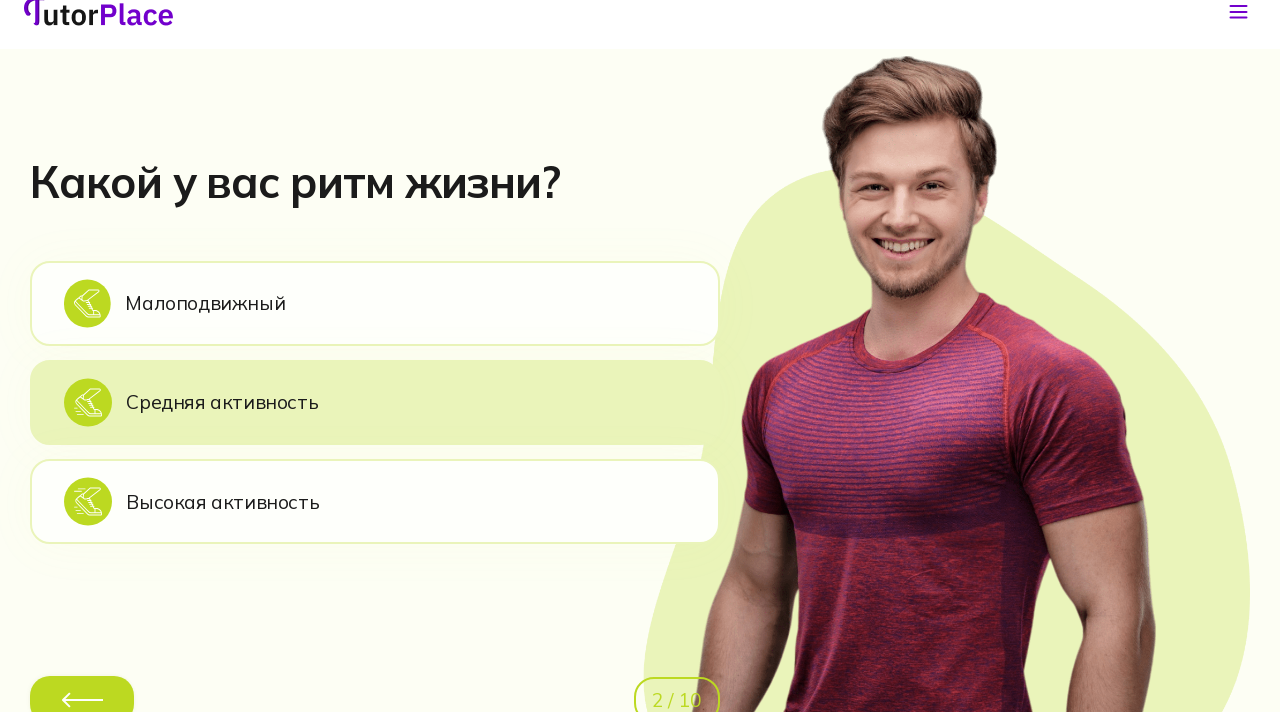

Clicked 'High activity' option at (375, 528) on xpath=//*[@id='app']/main/div/section[2]/div/div/div[2]/div[1]/div[2]/div[3]/lab
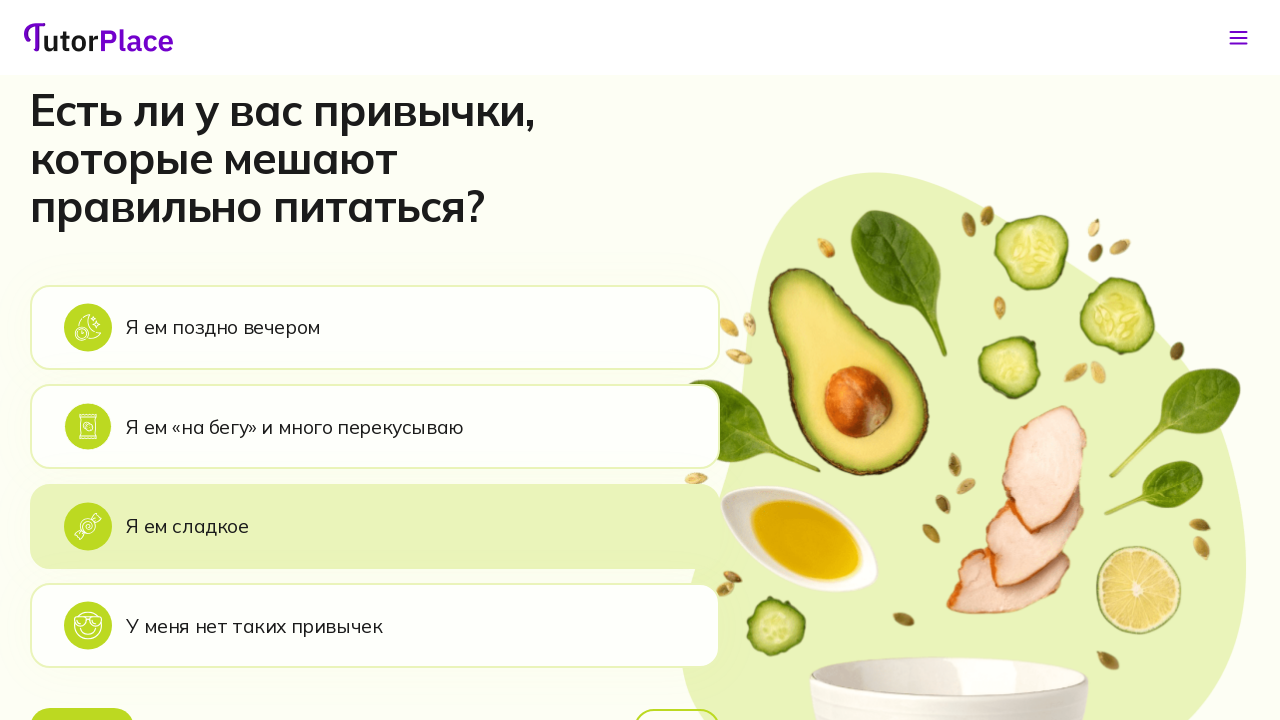

Clicked back button to return to activity level selection at (82, 696) on xpath=//*[@id='app']/main/div/section[3]/div/div/div[2]/div[1]/div[3]/button
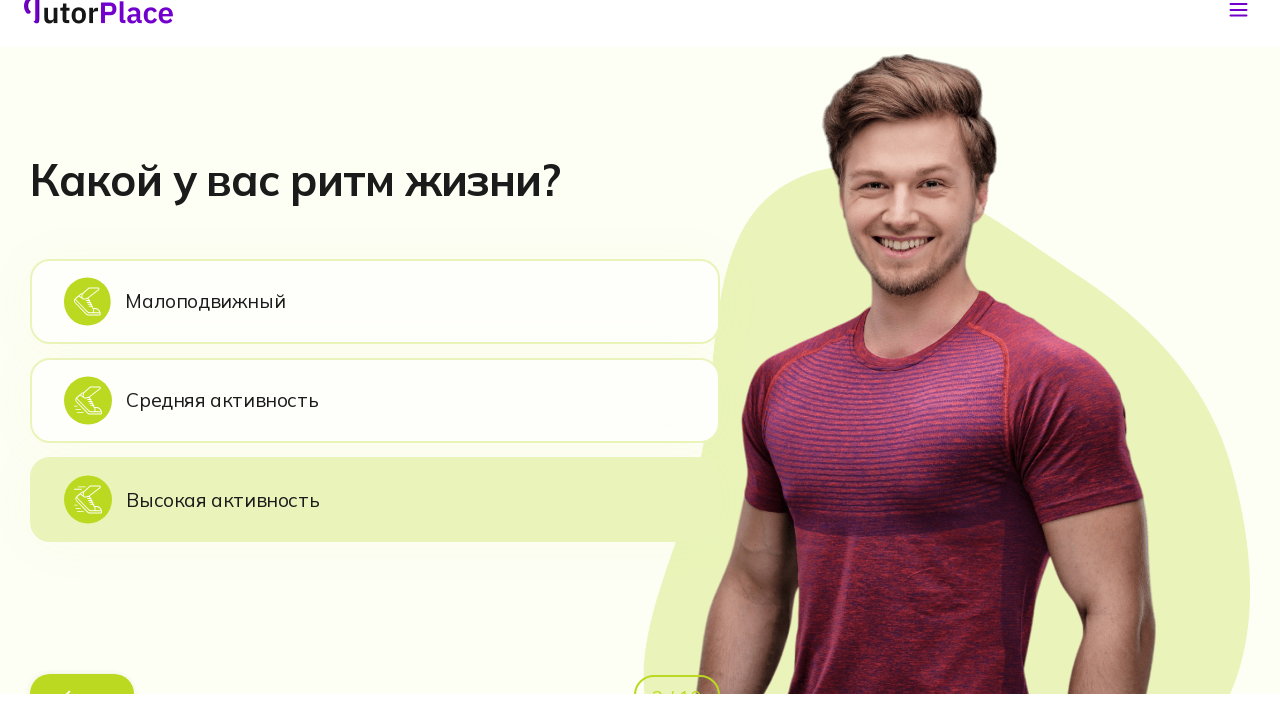

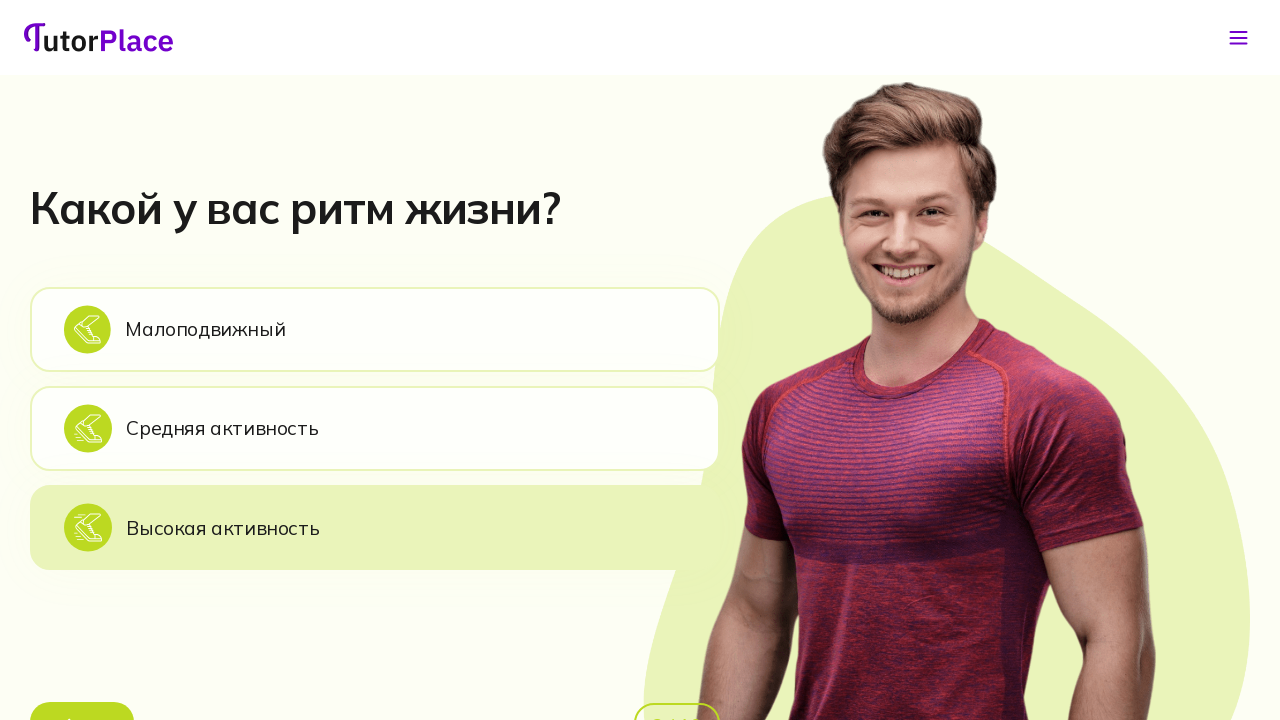